Tests multi-select dropdown functionality by selecting multiple values and verifying the selections

Starting URL: http://automationbykrishna.com/#

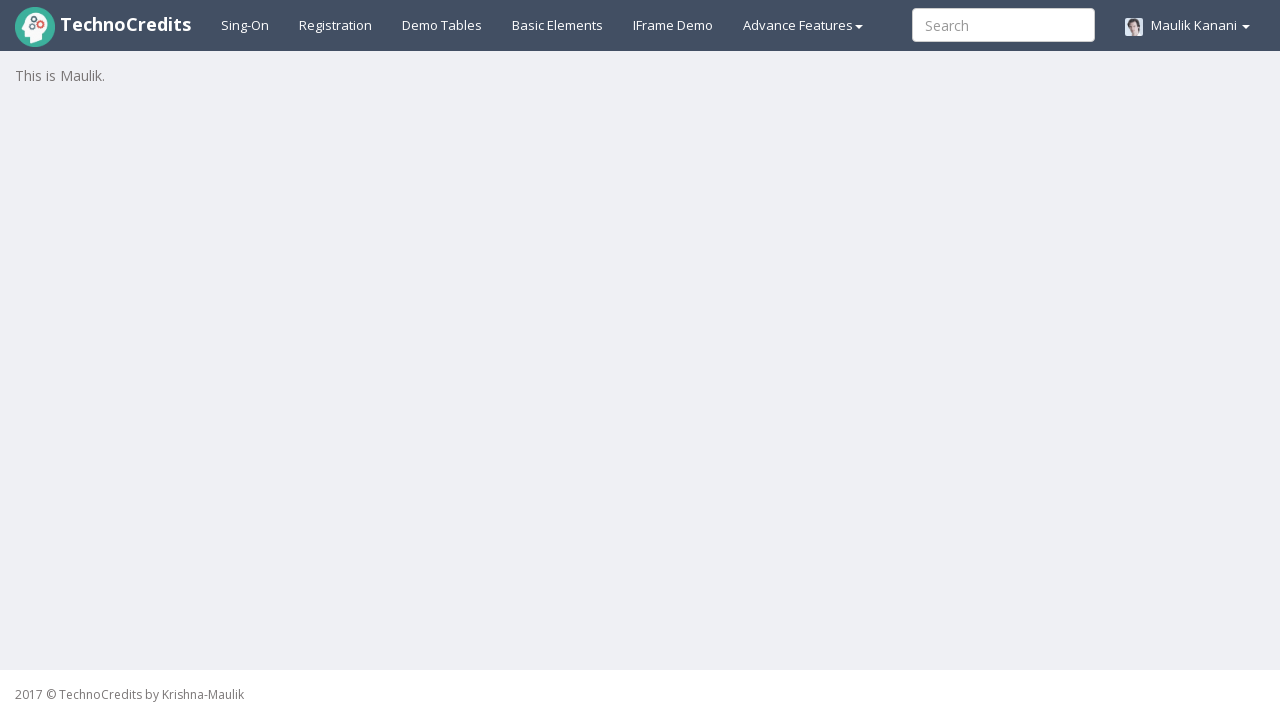

Clicked on Basic Elements link at (558, 25) on xpath=//a[@id='basicelements']
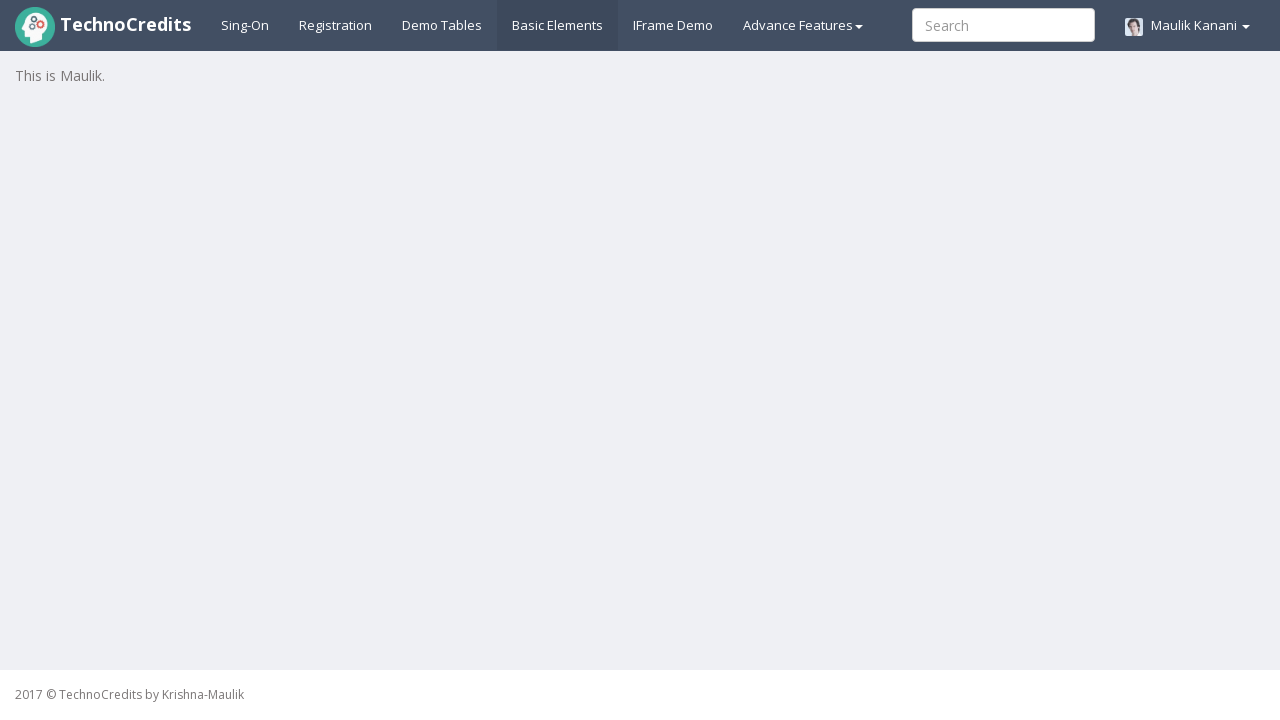

Waited 2 seconds for page to load
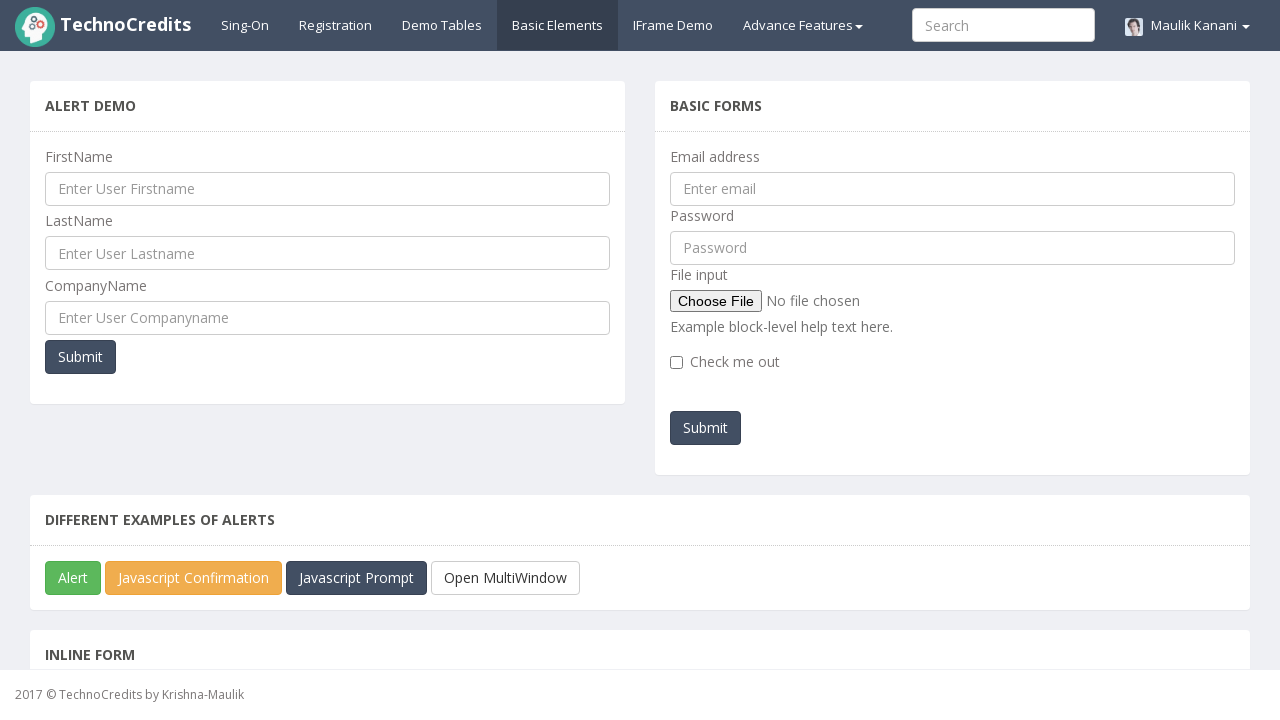

Scrolled down 1400 pixels to reach dropdown section
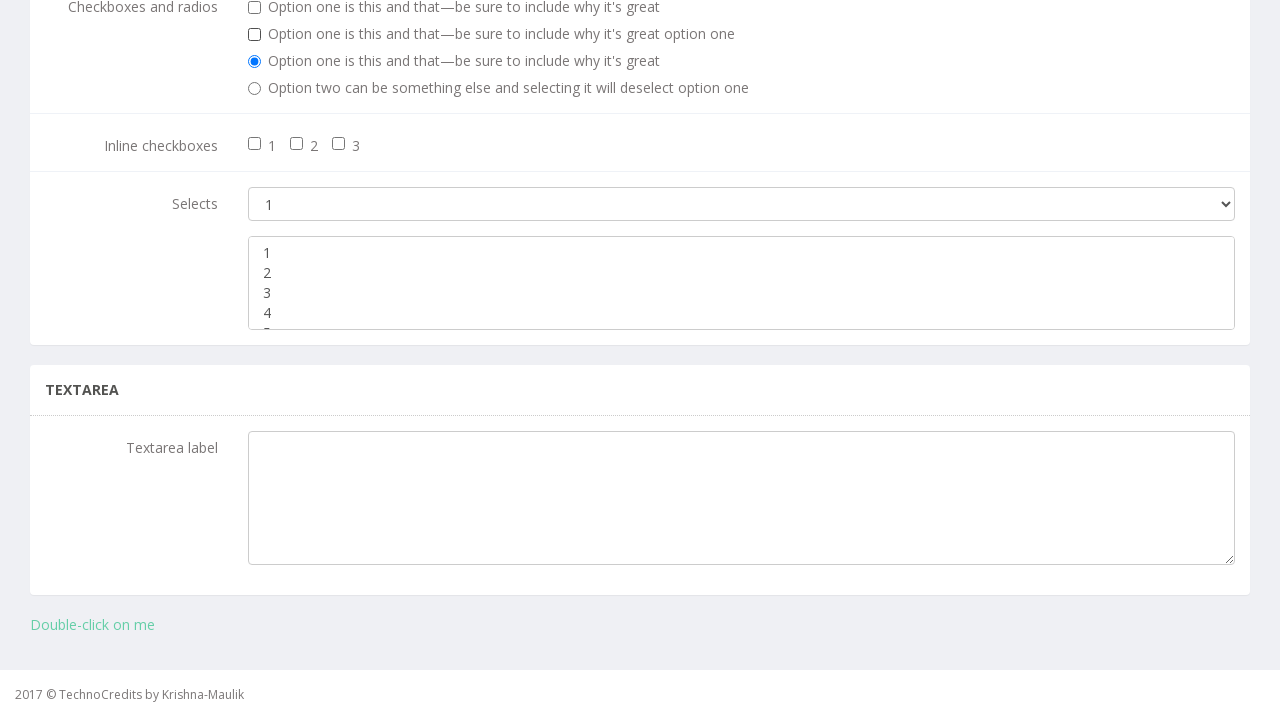

Selected multiple values (1, 3, 5) from multi-select dropdown on //select[@class='form-control']
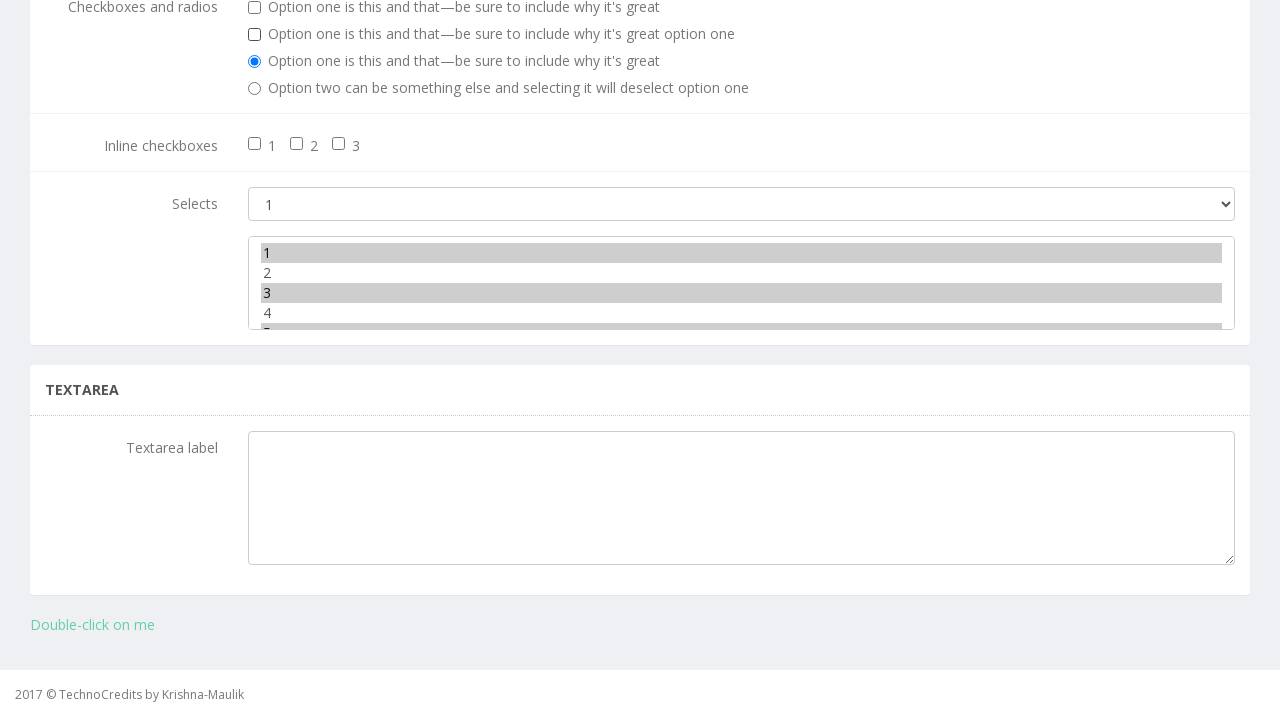

Retrieved selected values from dropdown
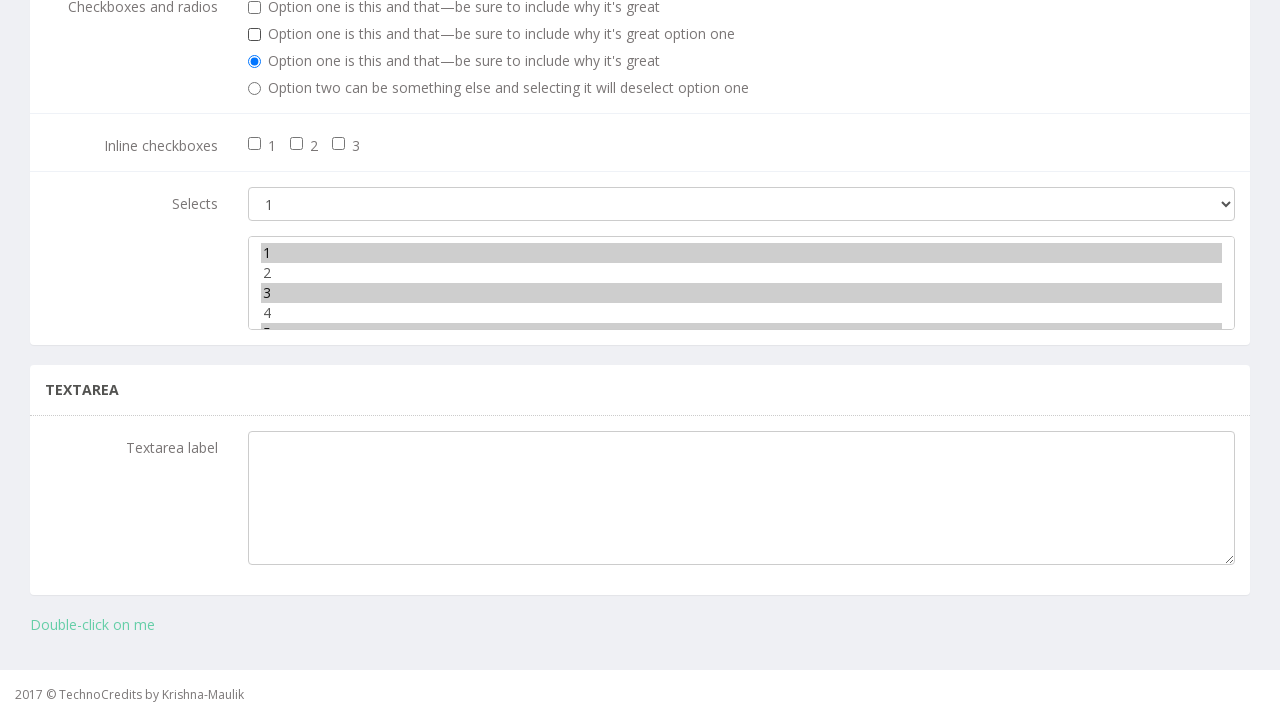

Verified that value '1' is in selected values
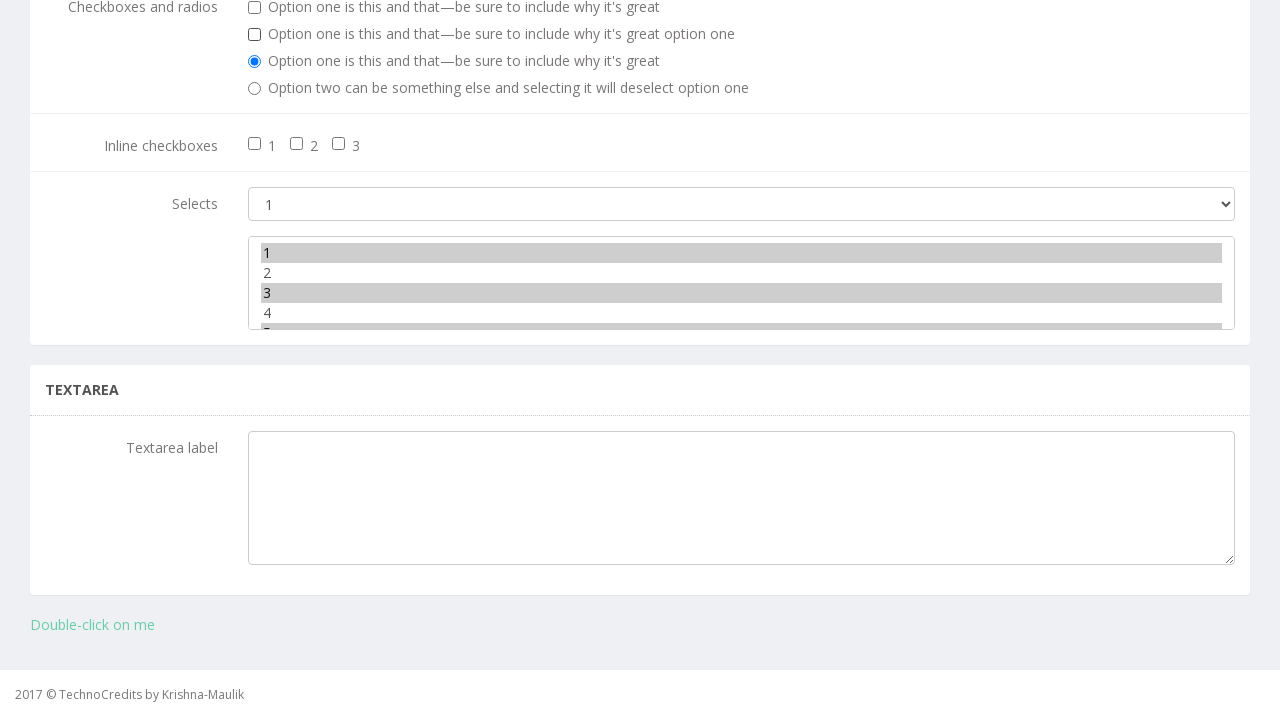

Verified that value '3' is in selected values
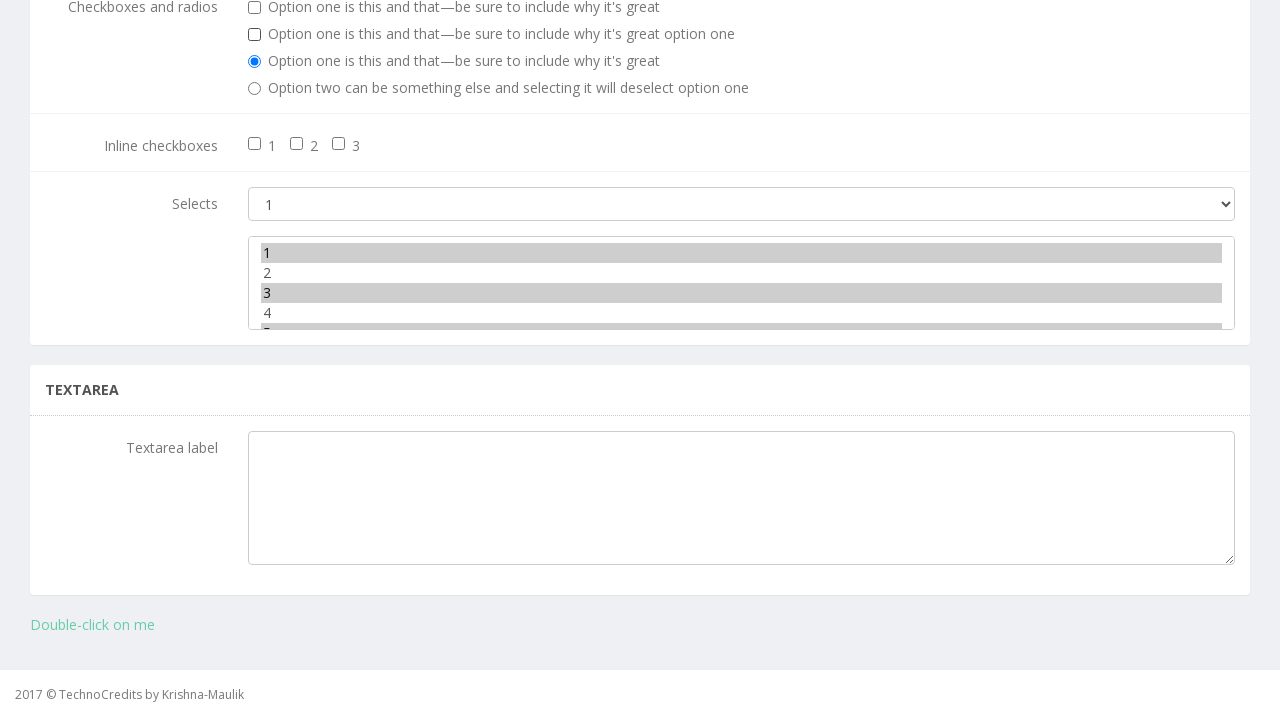

Verified that value '5' is in selected values
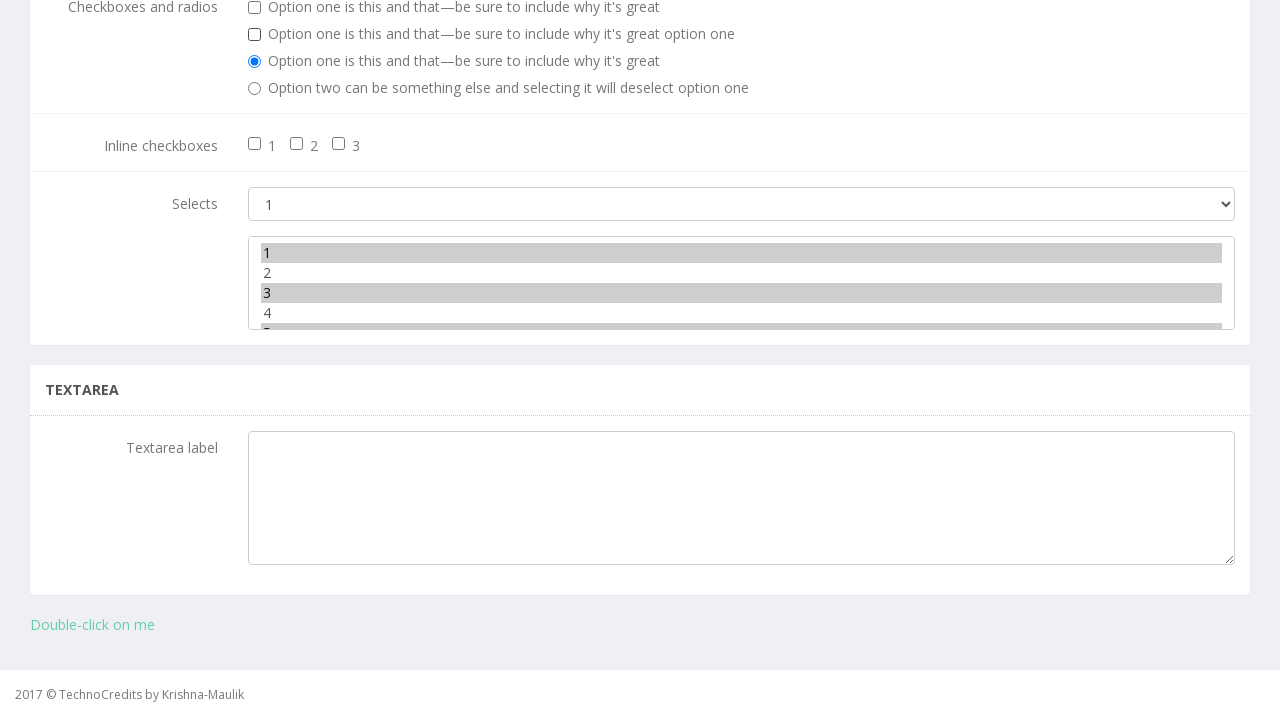

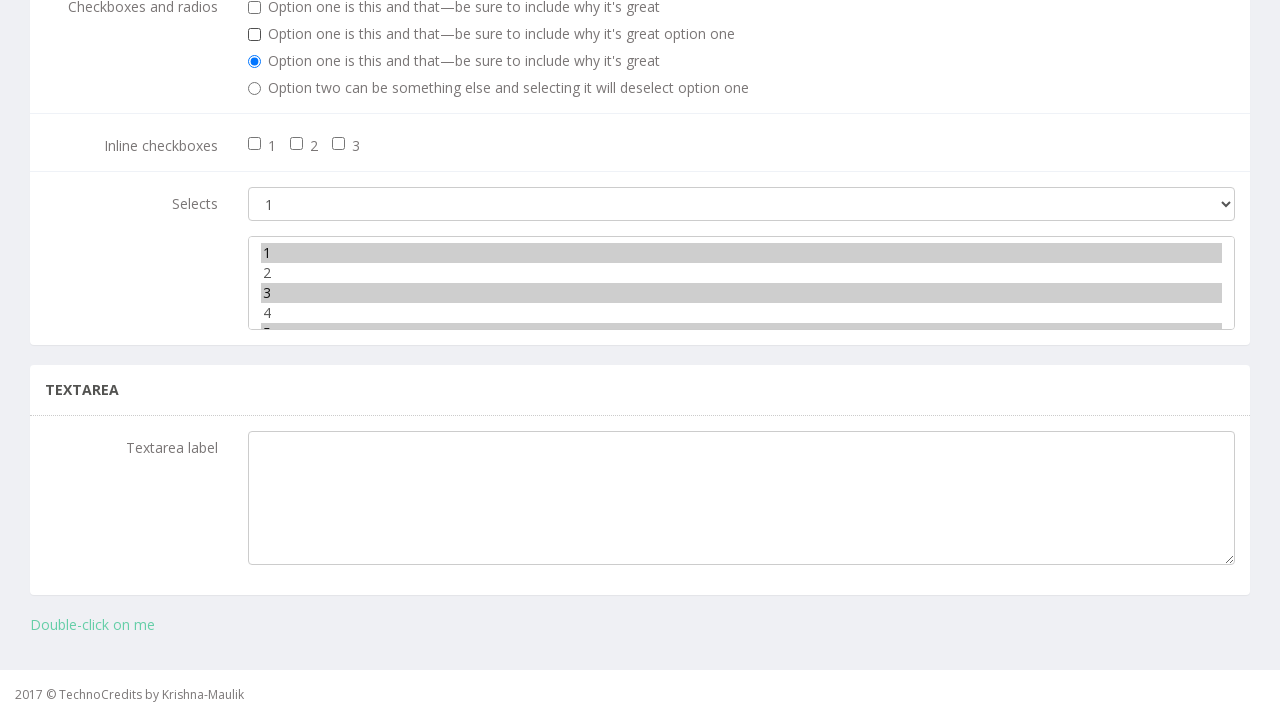